Fills invalid credentials, clicks login, and verifies the error message contains expected text

Starting URL: https://the-internet.herokuapp.com/login

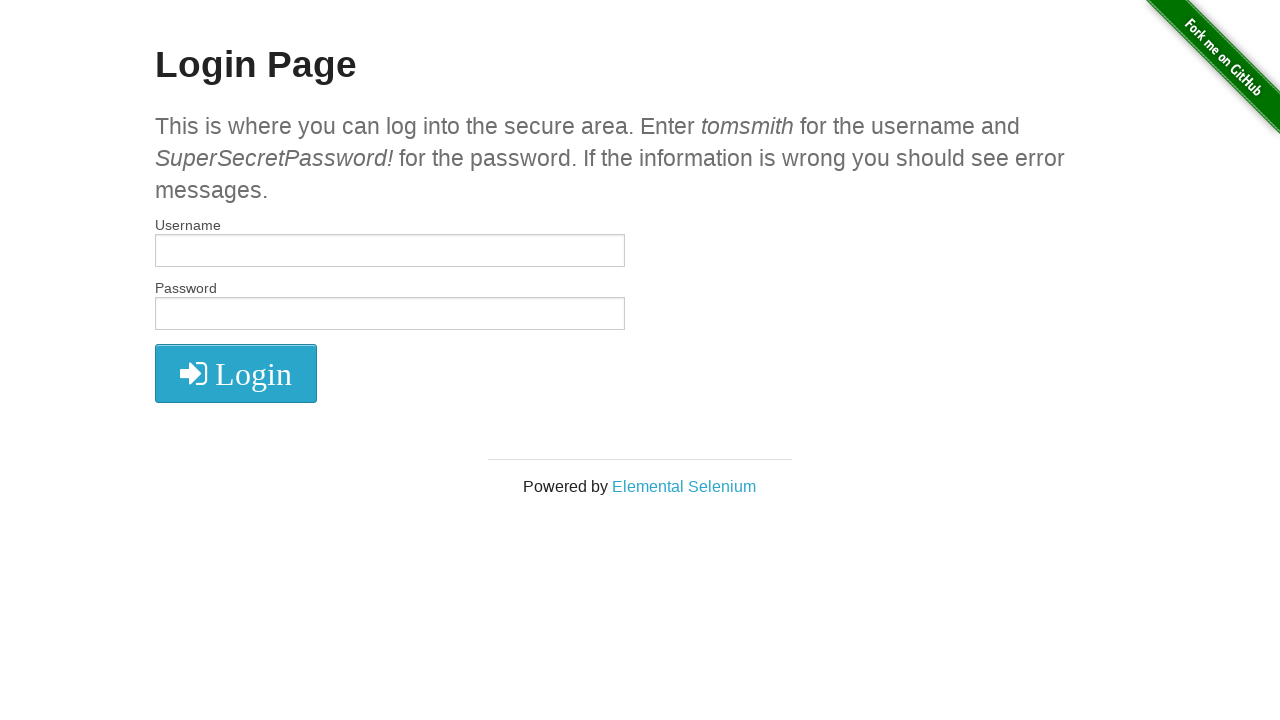

Filled username field with 'johndoe' on #username
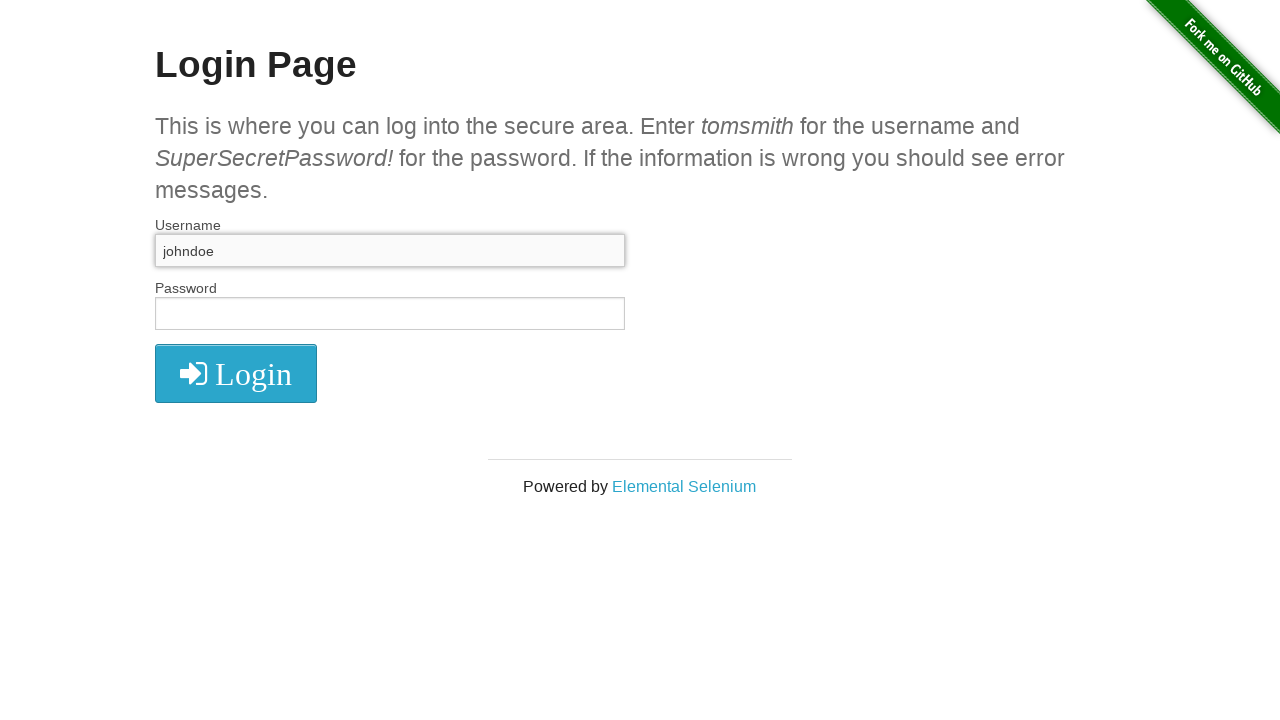

Filled password field with 'NotASuperPass?' on #password
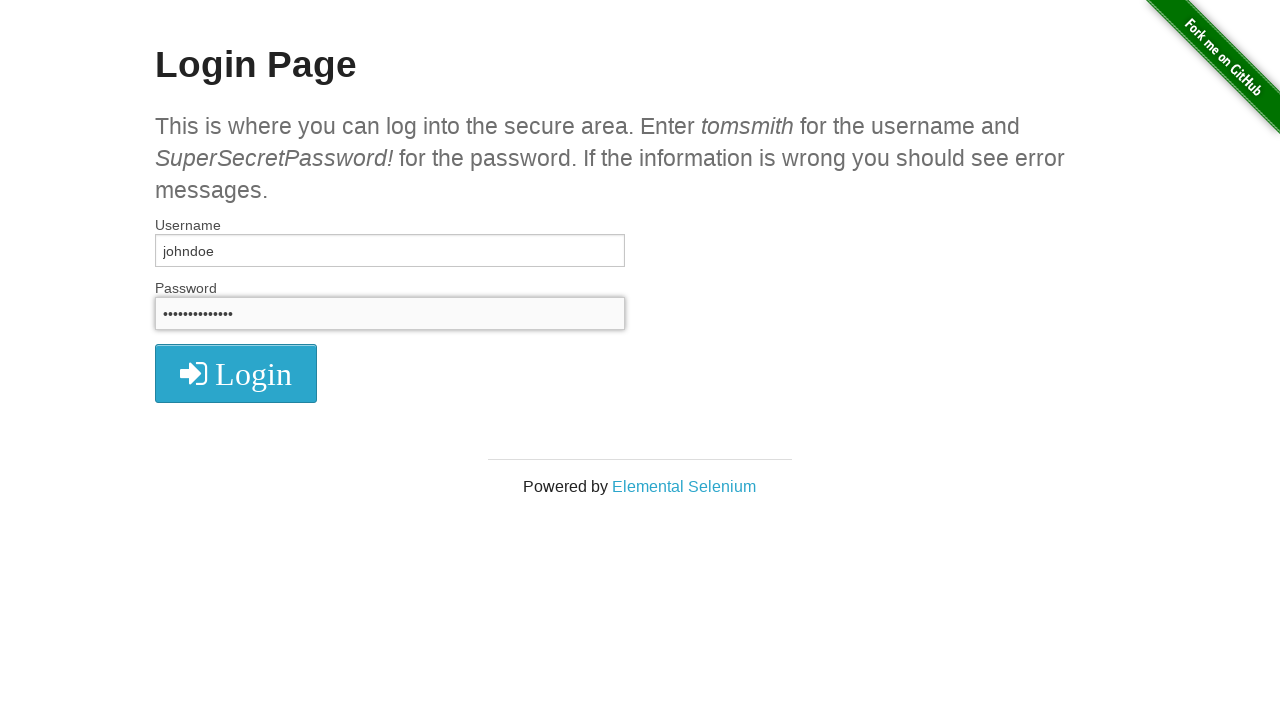

Clicked login button at (236, 373) on .radius
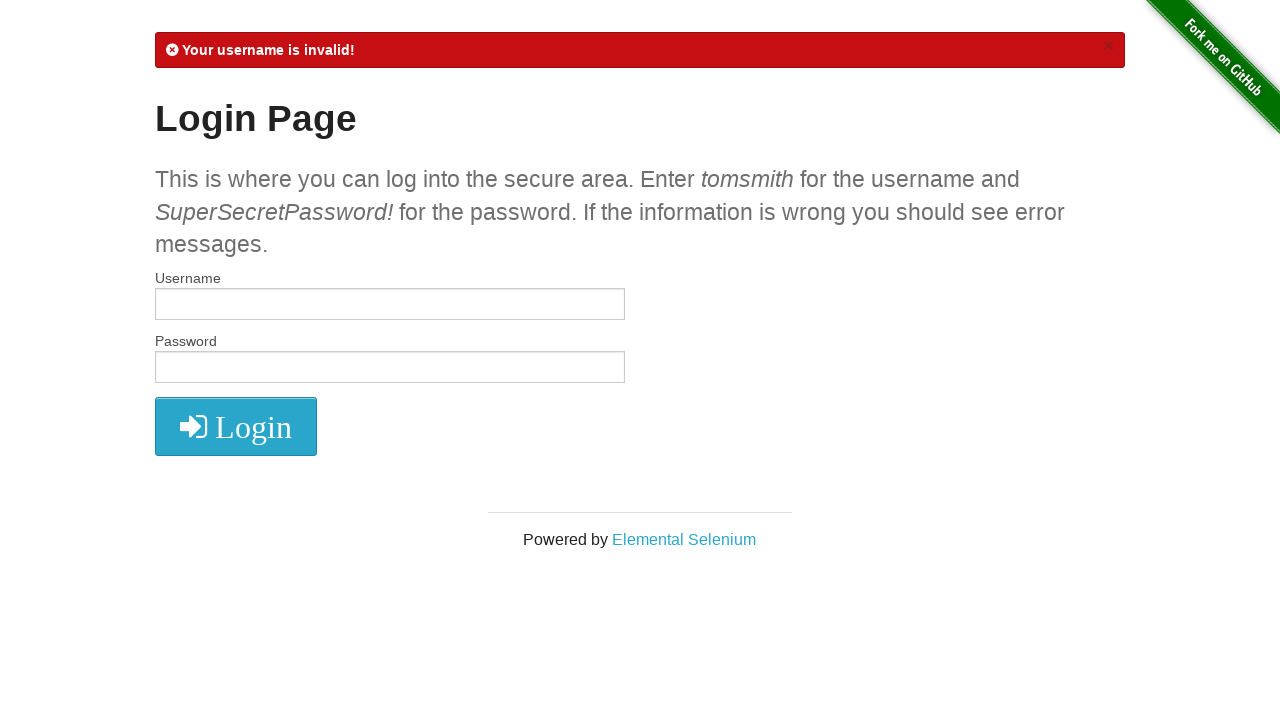

Retrieved error message text from flash element
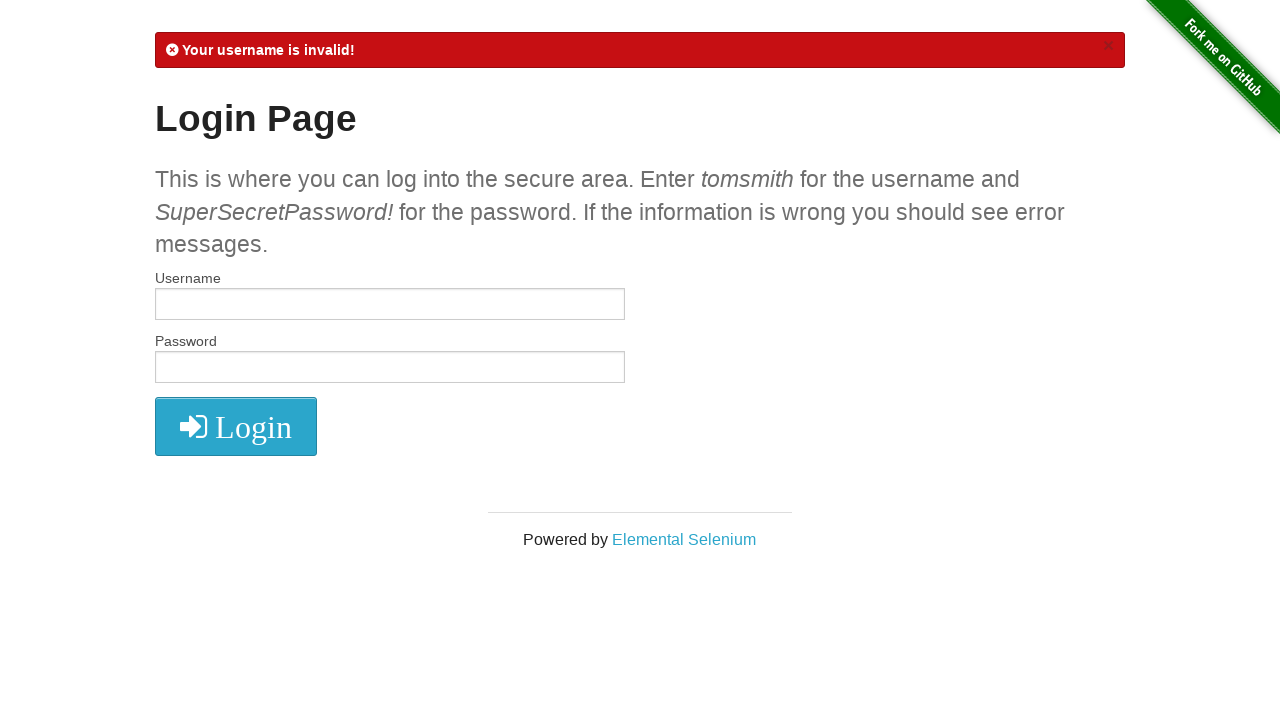

Verified error message contains 'Your username is invalid!'
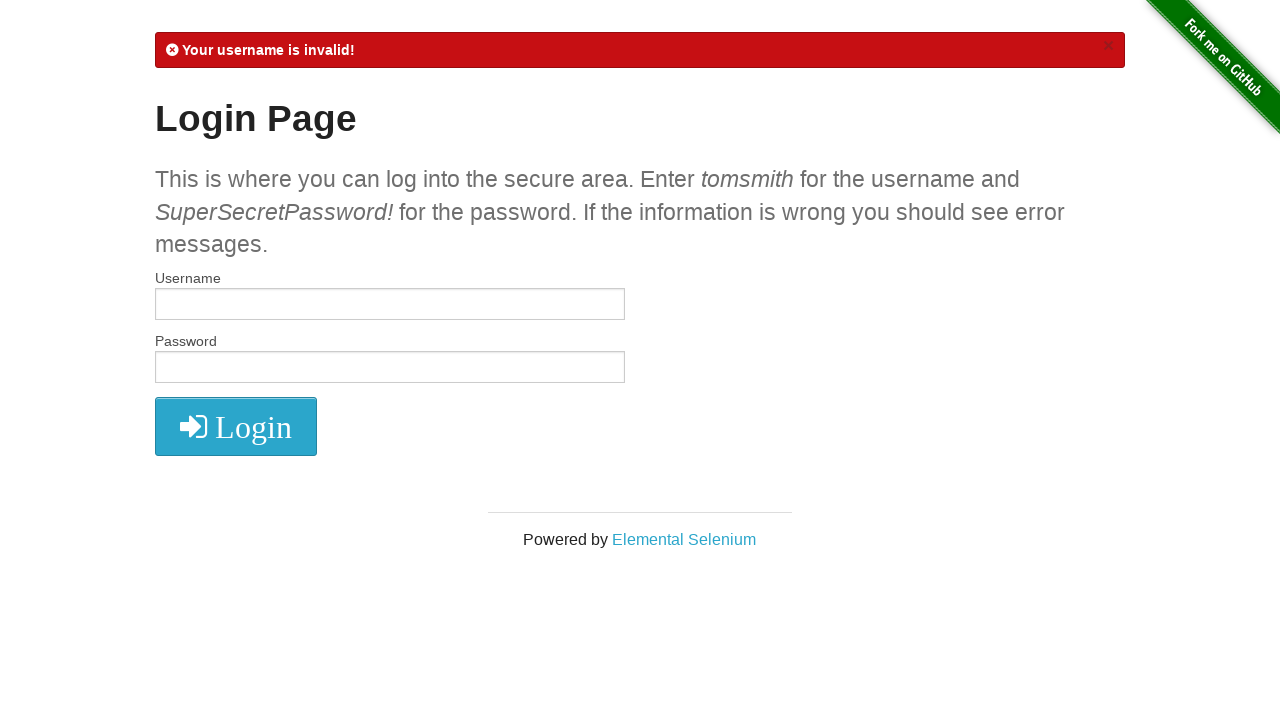

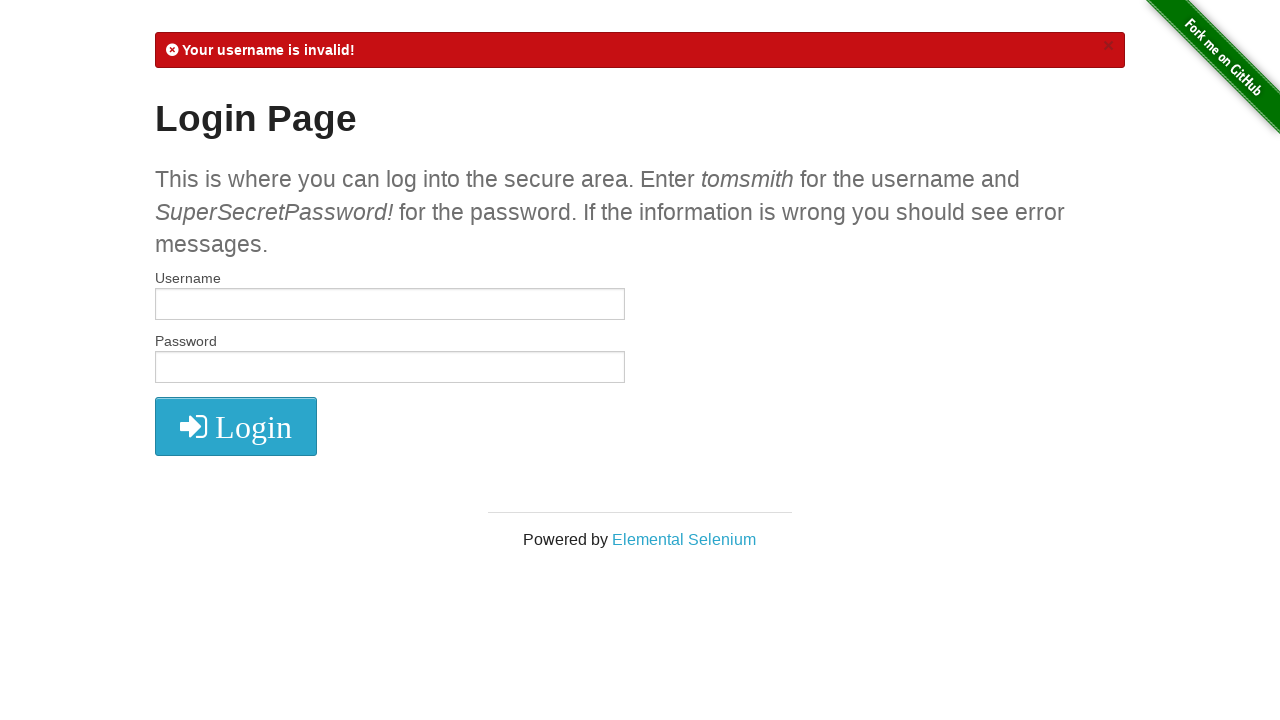